Submits a code solution to a Stepik lesson by filling in a textarea with code and clicking the submit button

Starting URL: https://stepik.org/lesson/25969/step/12

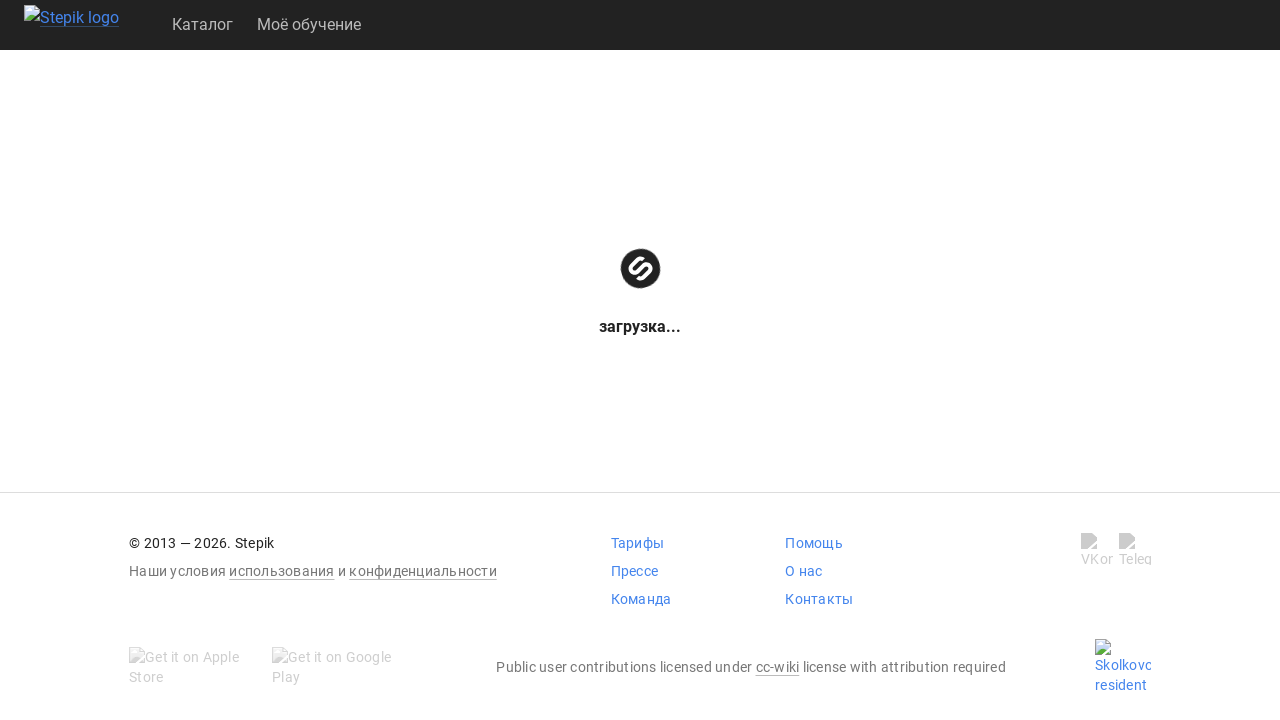

Filled textarea with code solution 'get()' on .textarea
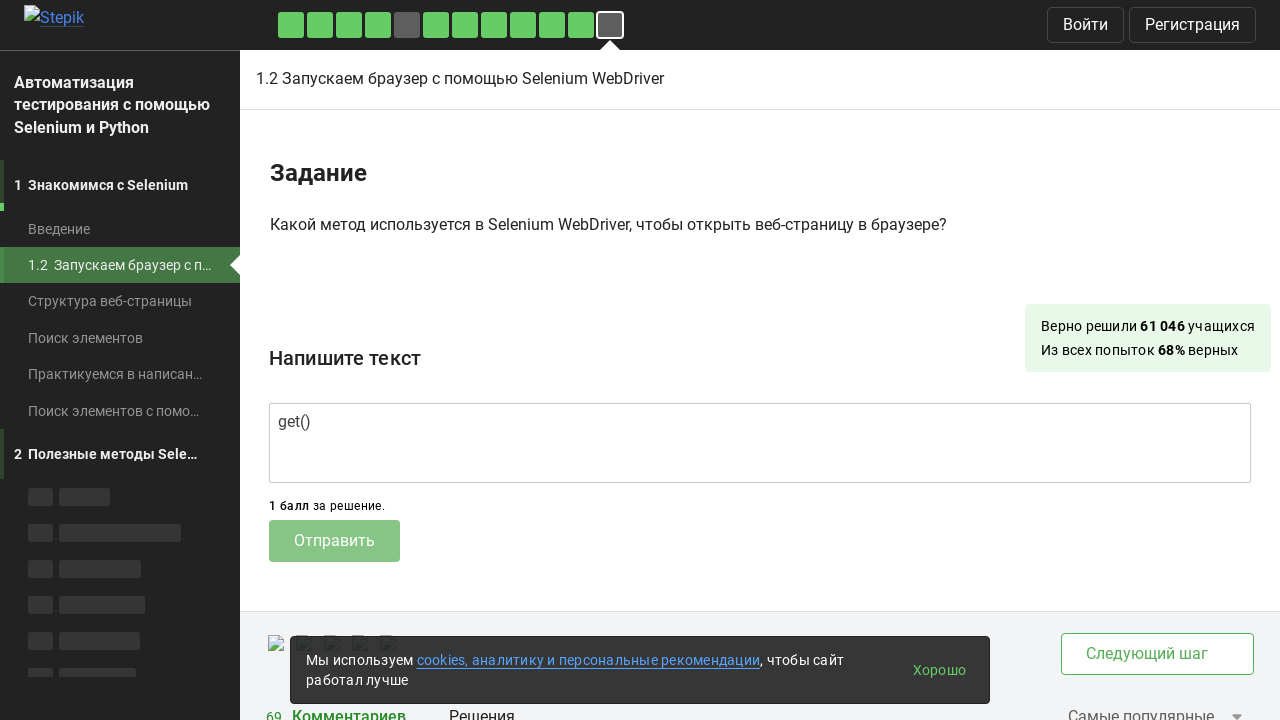

Located submit button element
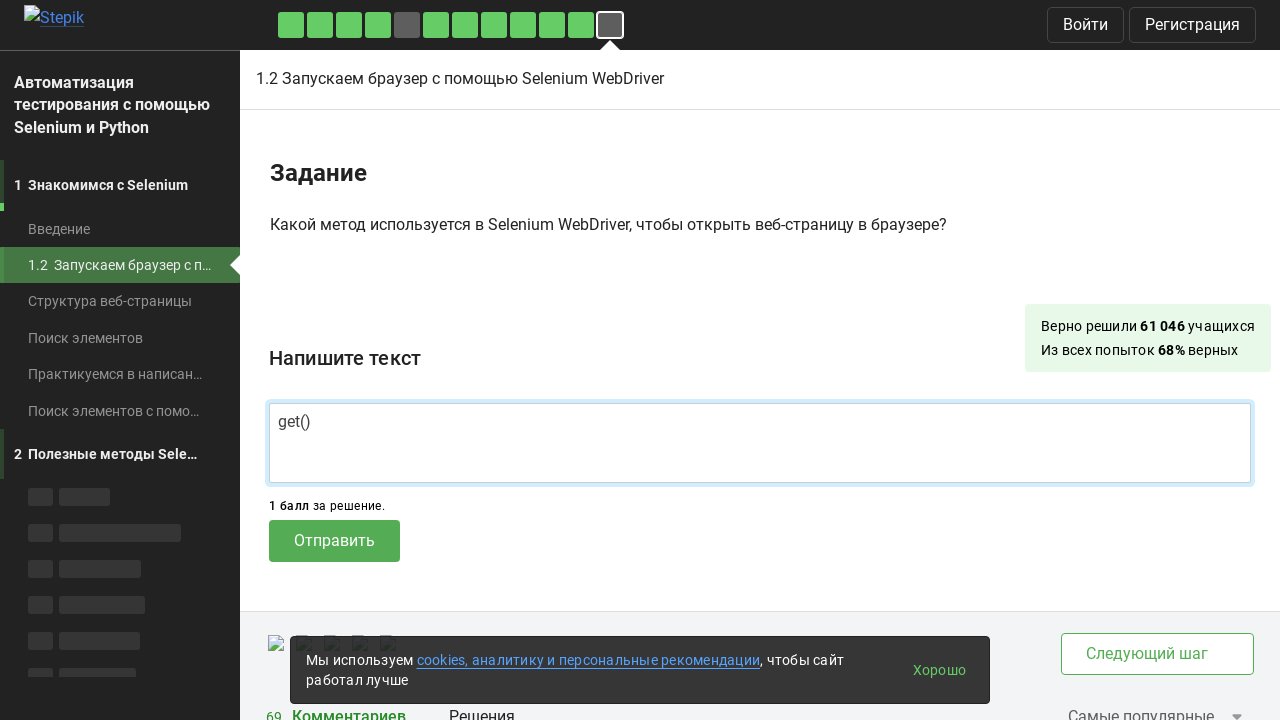

Hovered over submit button at (334, 541) on .submit-submission
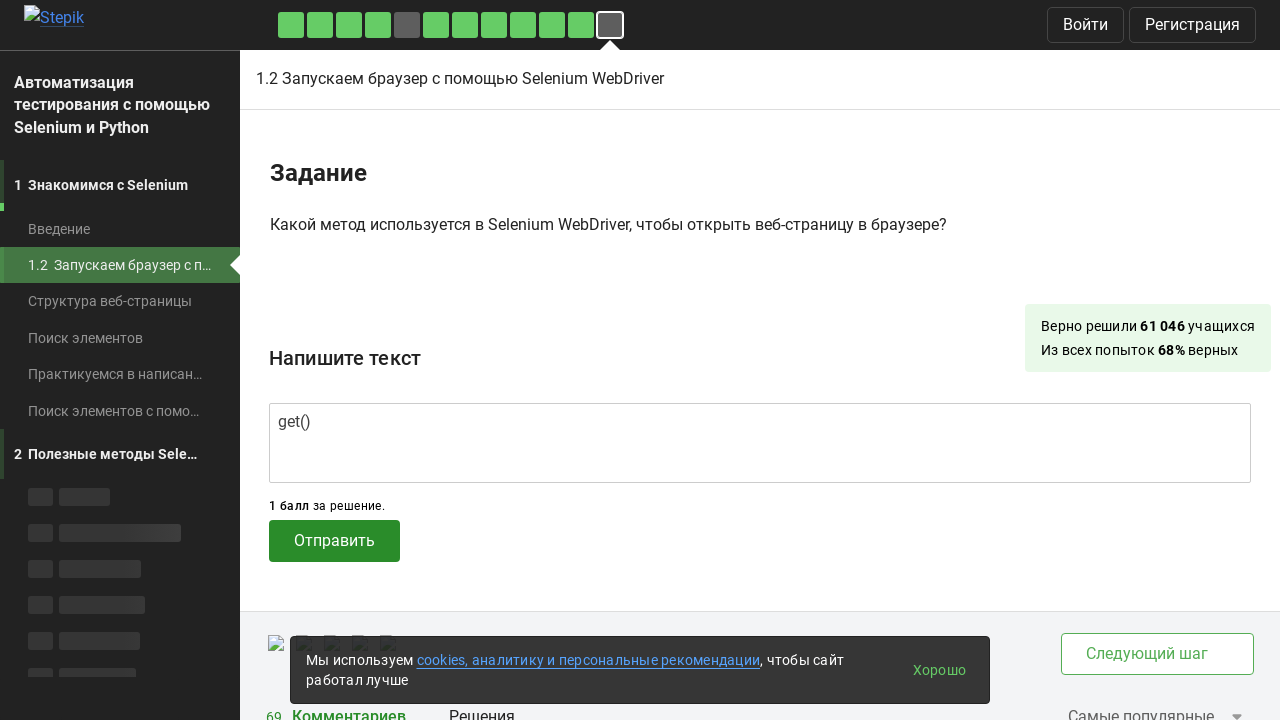

Clicked submit button to submit code solution at (334, 541) on .submit-submission
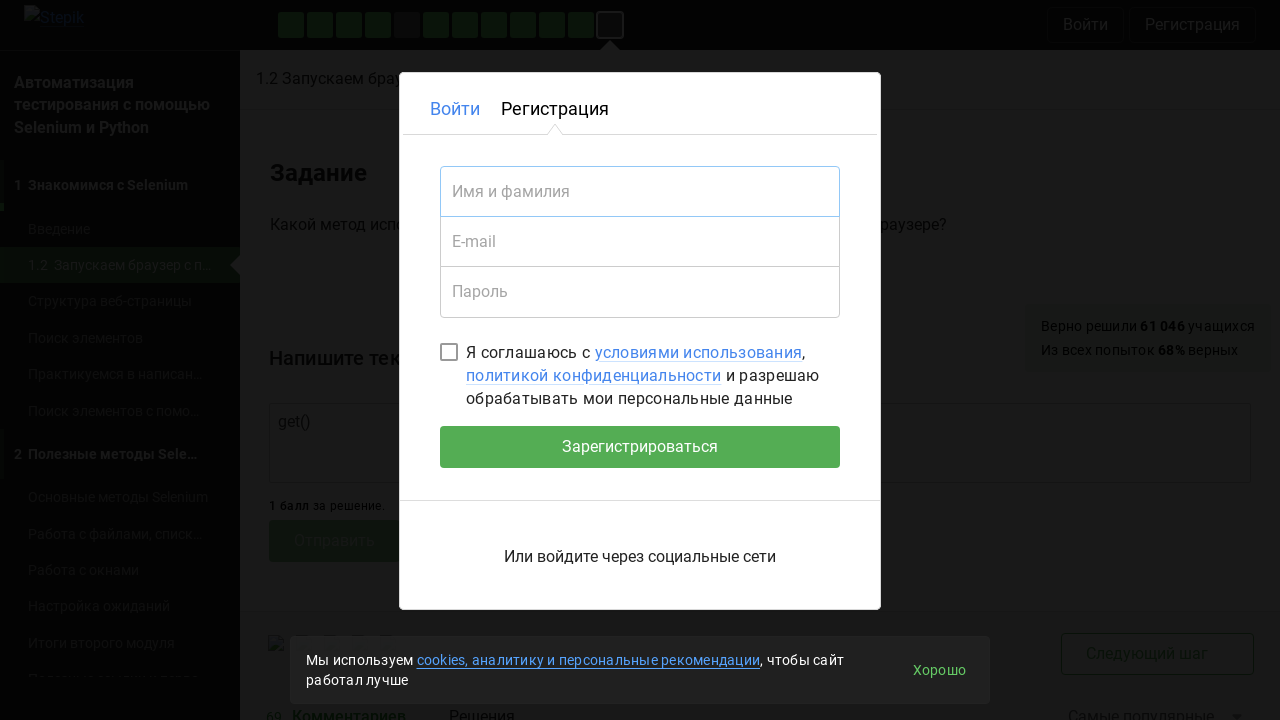

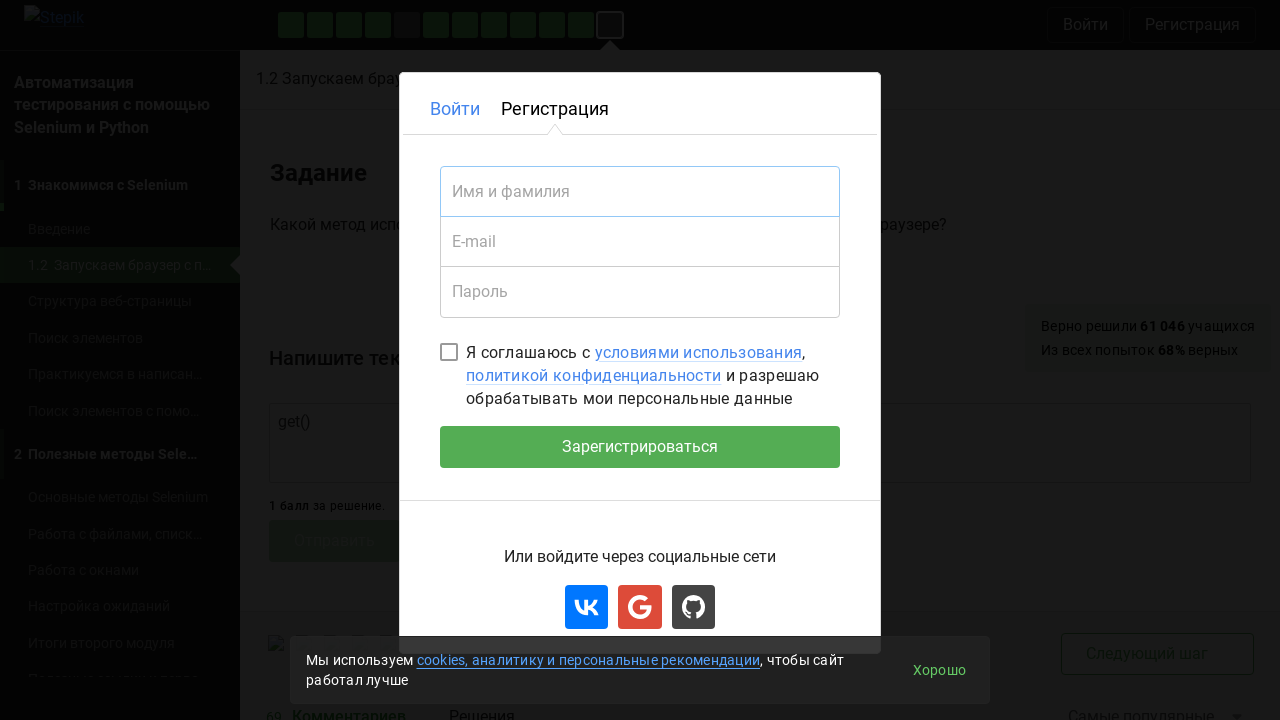